Tests file upload functionality on SmallPDF's PDF to Word converter by uploading a PDF file through the file input element

Starting URL: https://smallpdf.com/pdf-to-word

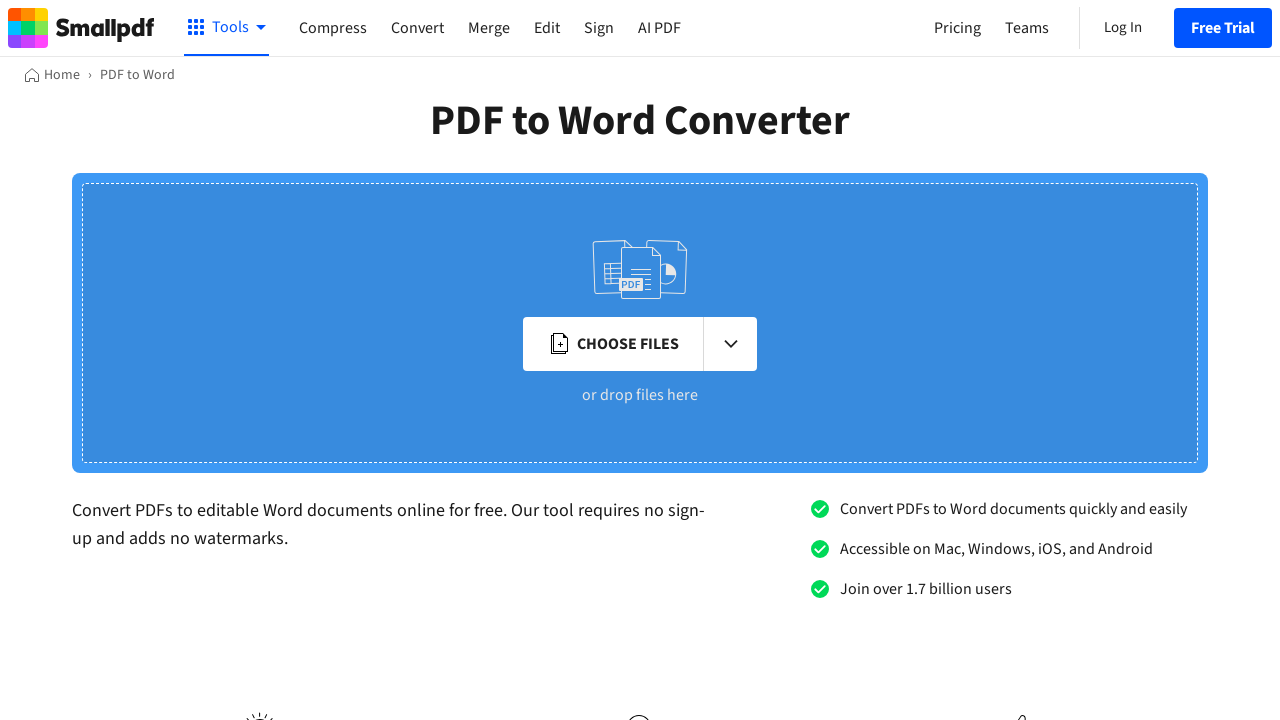

Created temporary test PDF file for upload
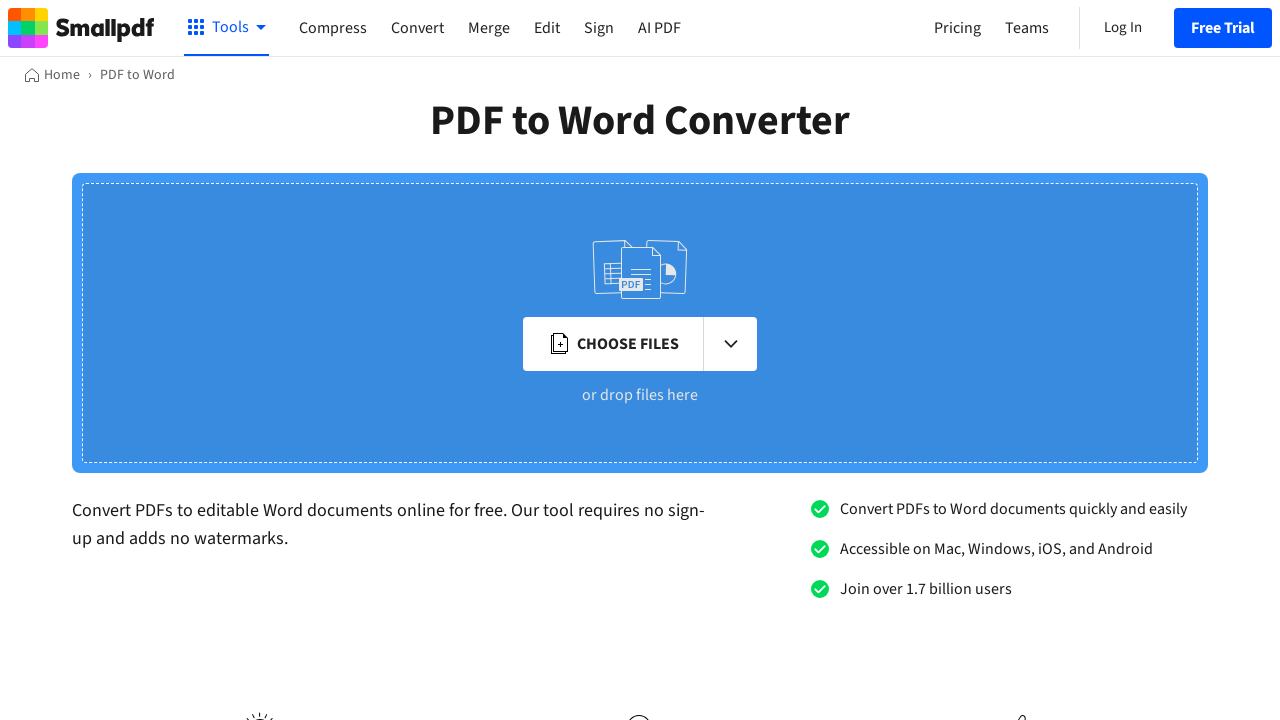

Set input file to test_upload.pdf through file input element
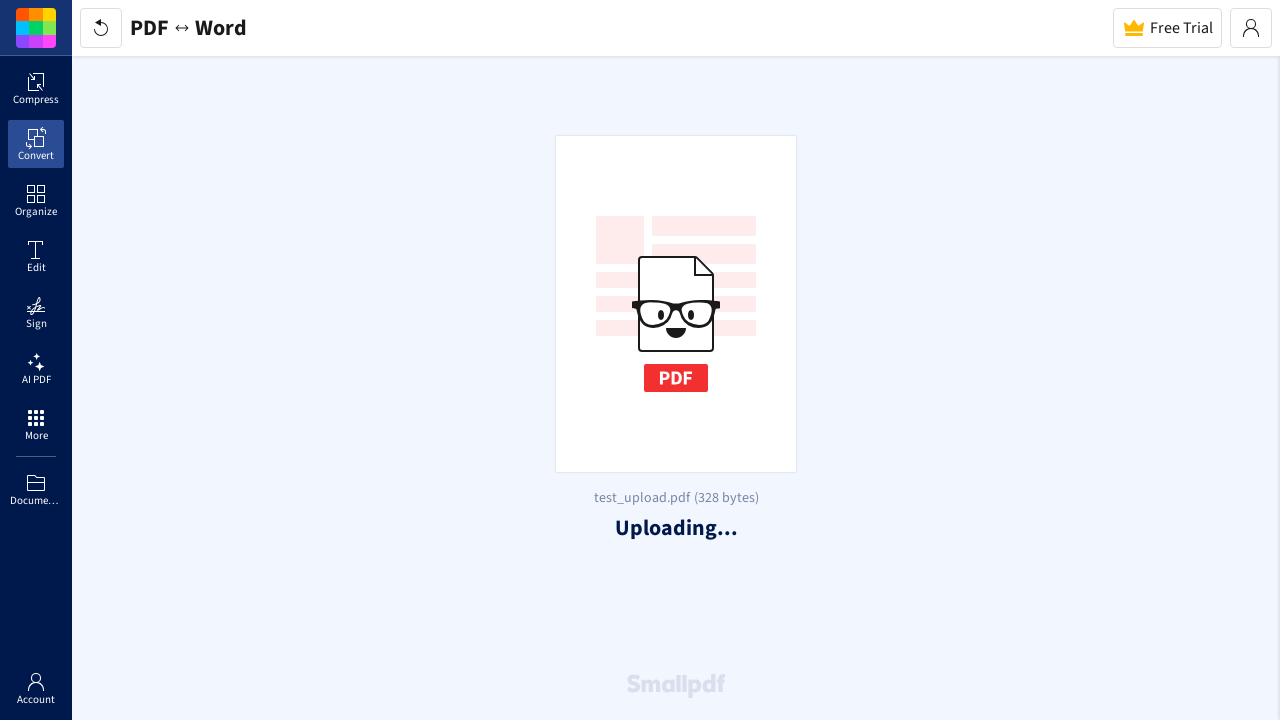

Waited 3 seconds for PDF upload processing
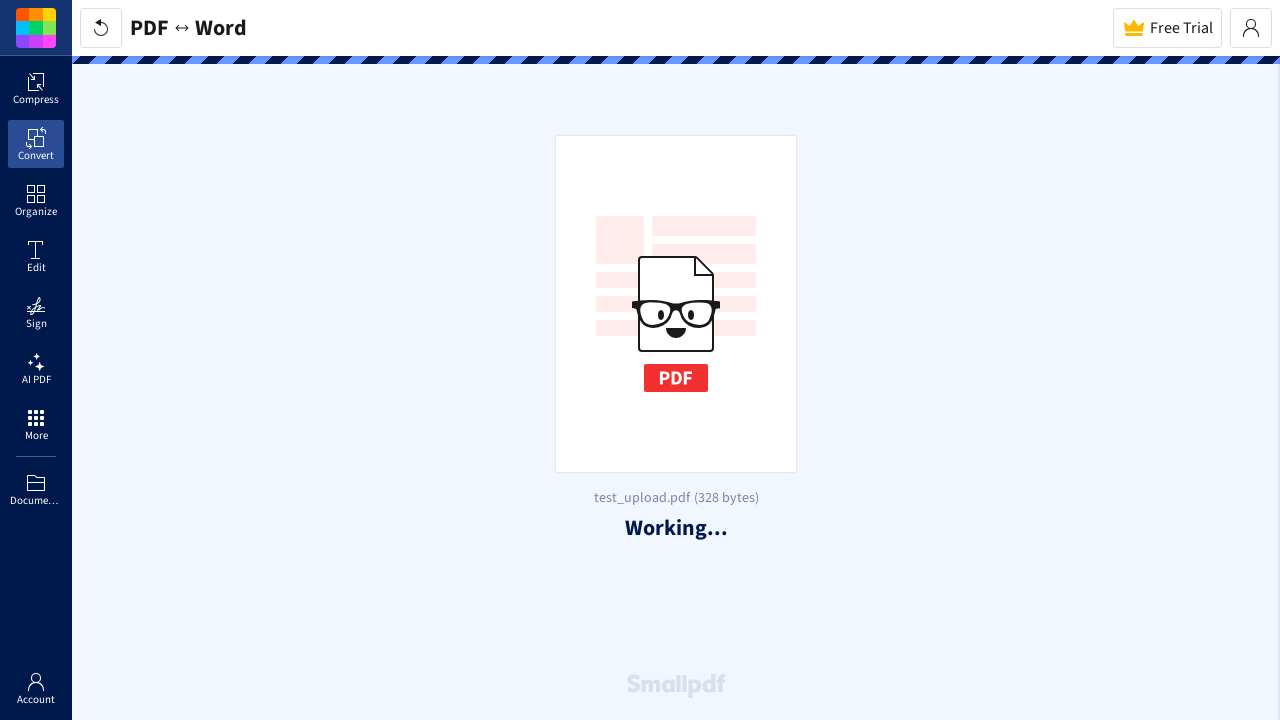

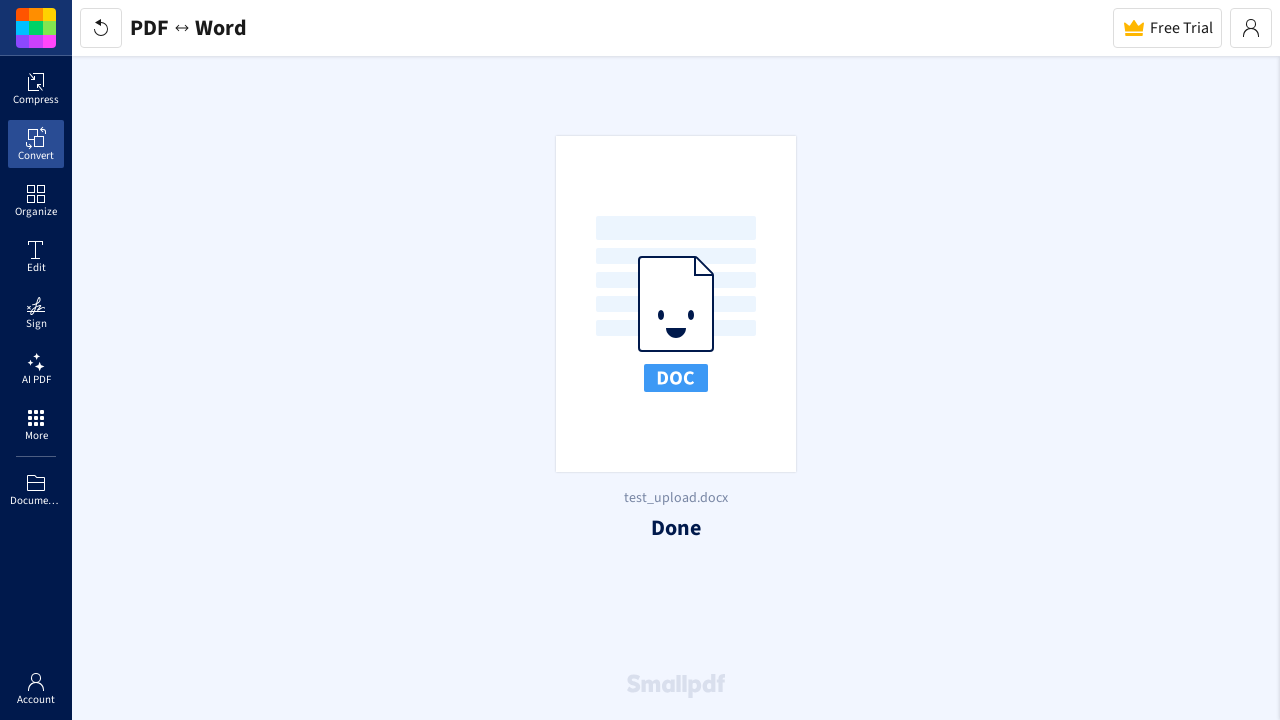